Tests keyboard actions on an autocomplete input field by typing "You are Exceptional" using SHIFT key modifiers for capitalization

Starting URL: https://demoqa.com/auto-complete

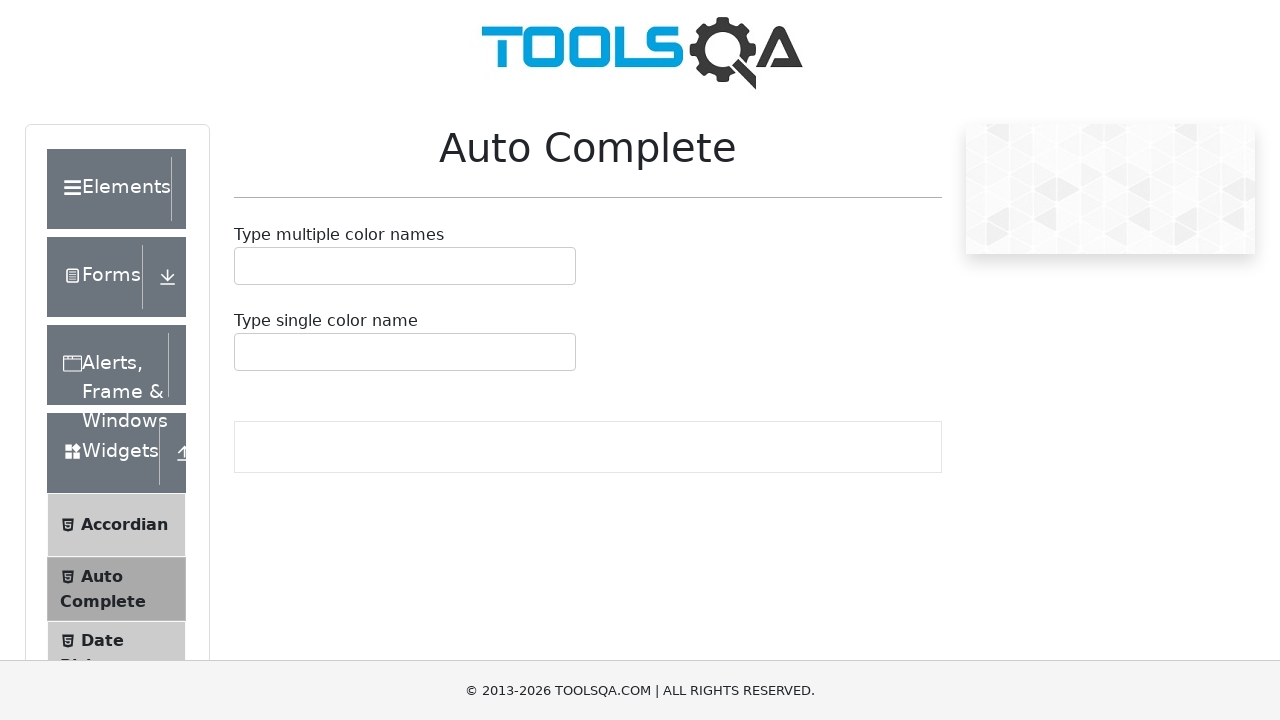

Clicked on autocomplete input field at (247, 352) on #autoCompleteSingleInput
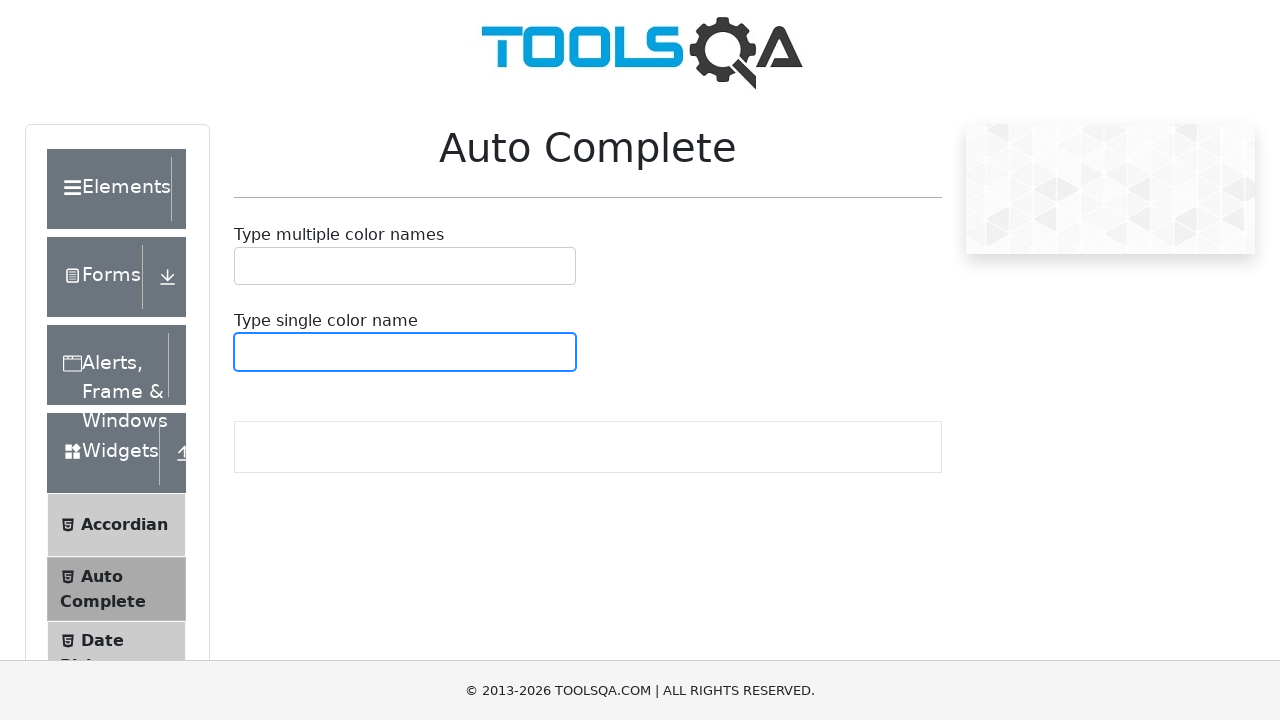

Pressed Shift key down
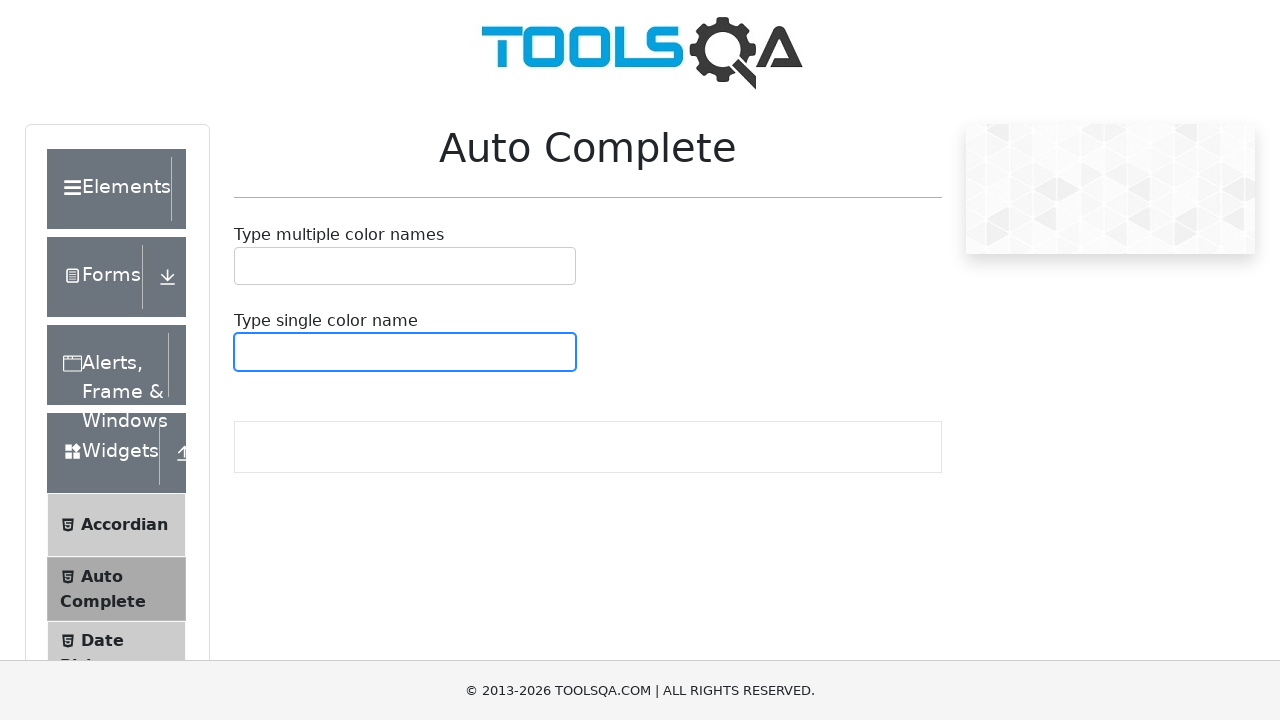

Pressed 'y' key to type capital 'Y'
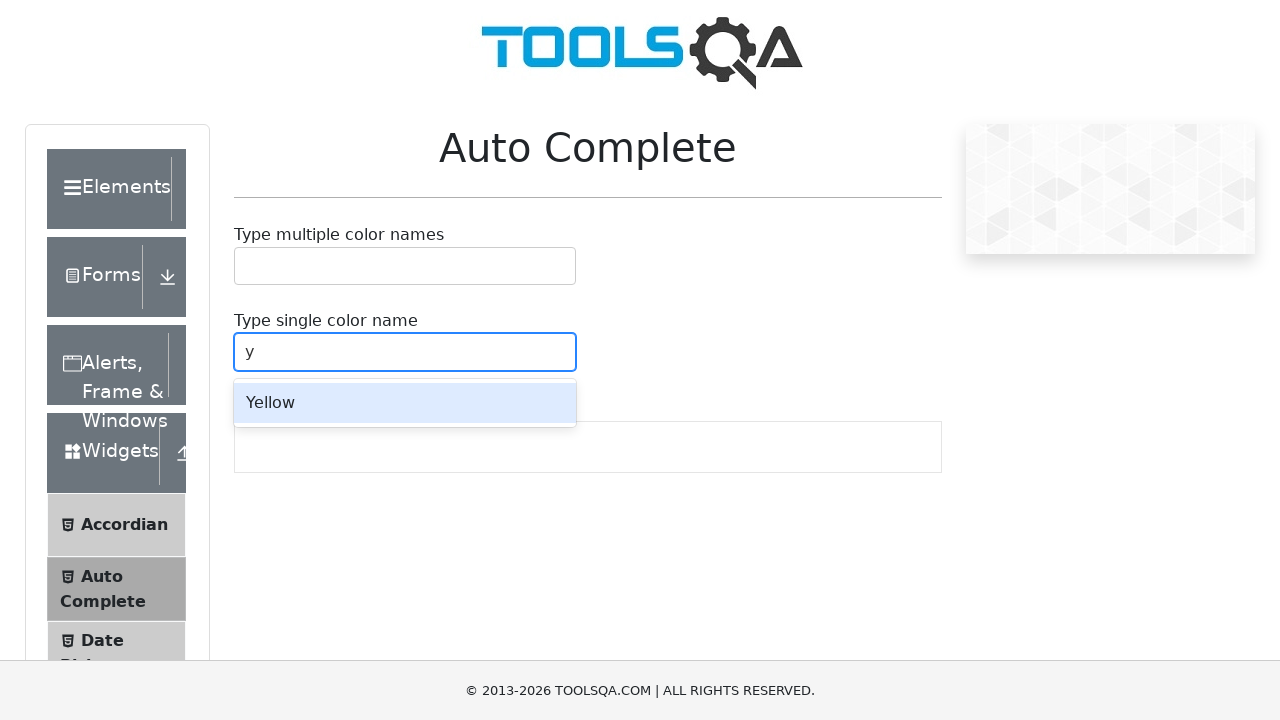

Released Shift key
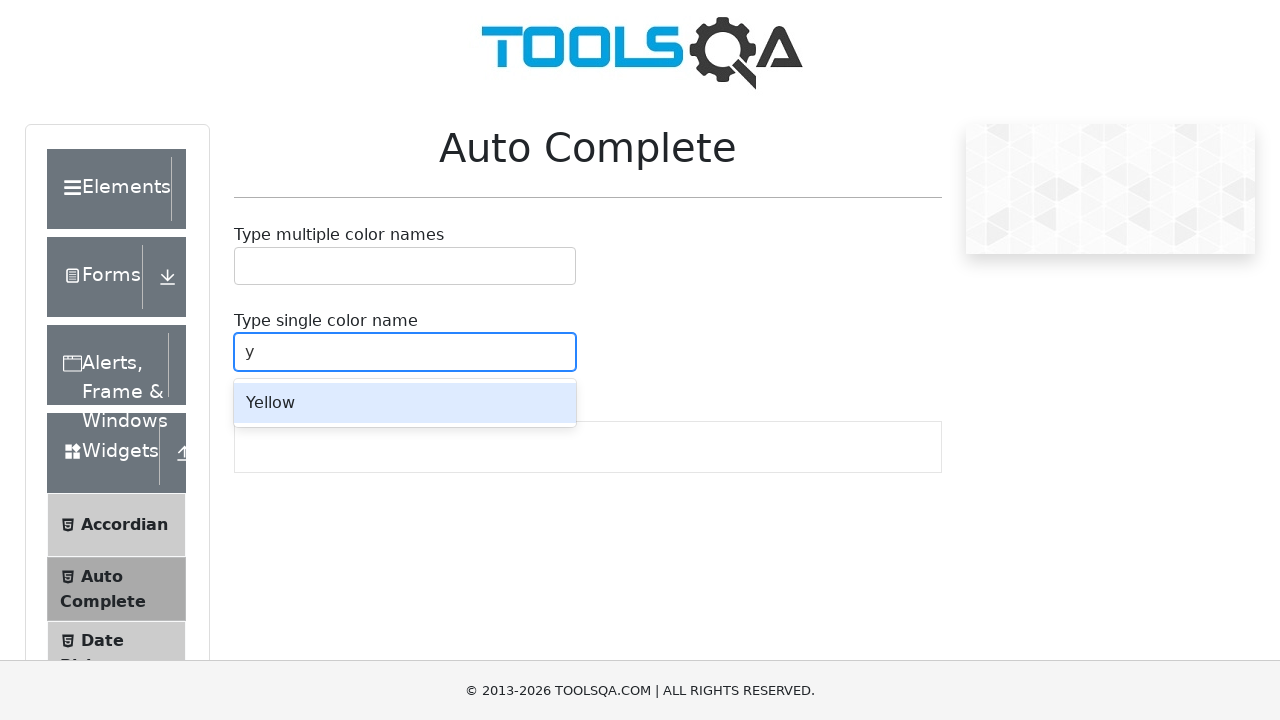

Typed 'ou are ' into the input field
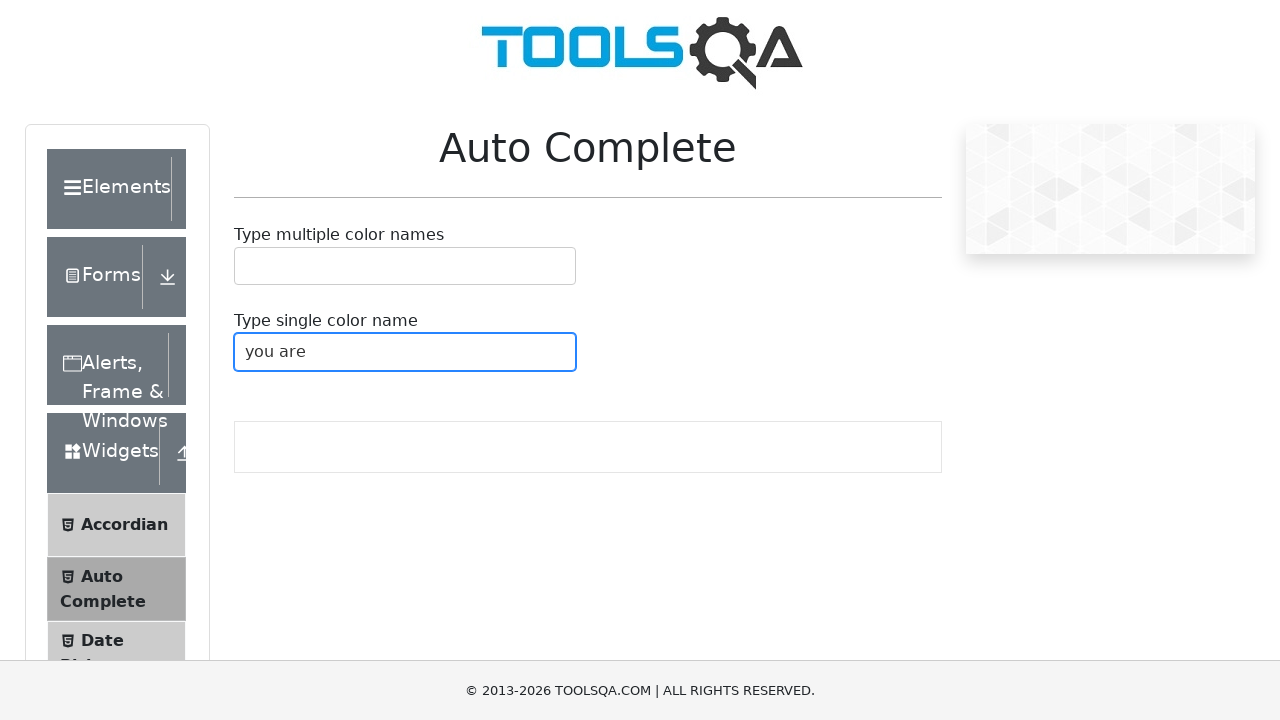

Pressed Shift key down
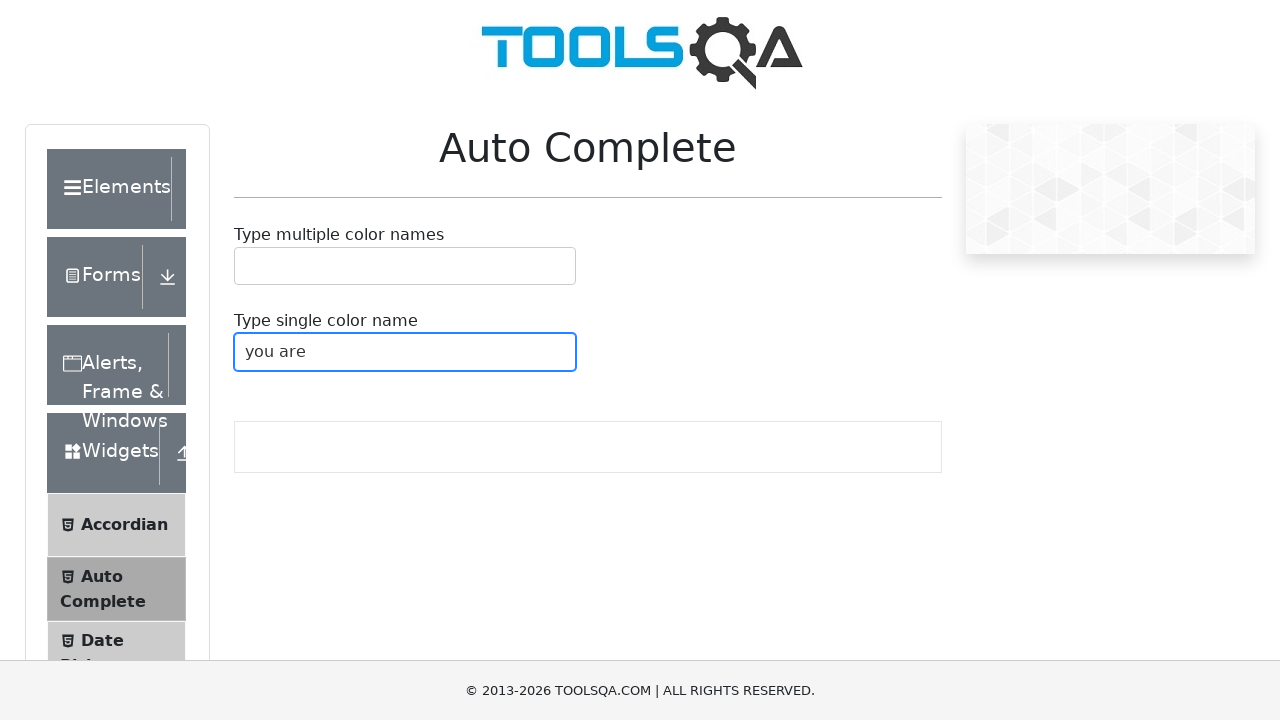

Pressed 'e' key to type capital 'E'
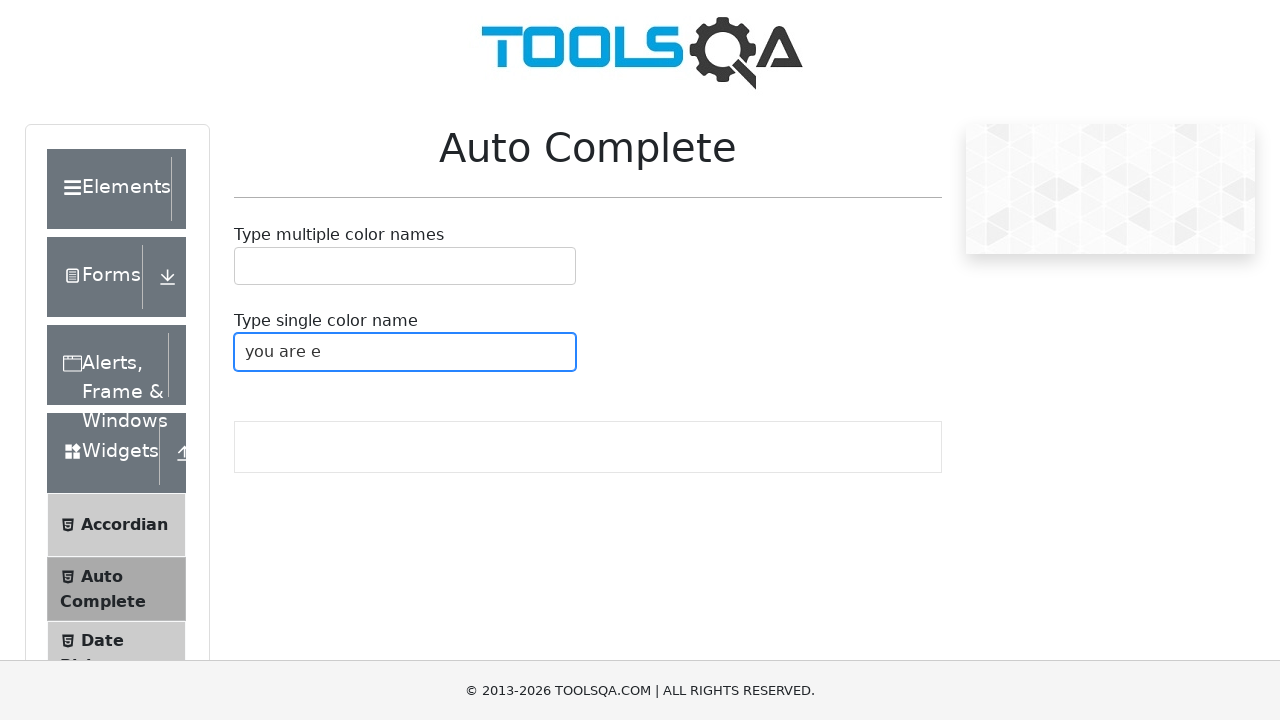

Released Shift key
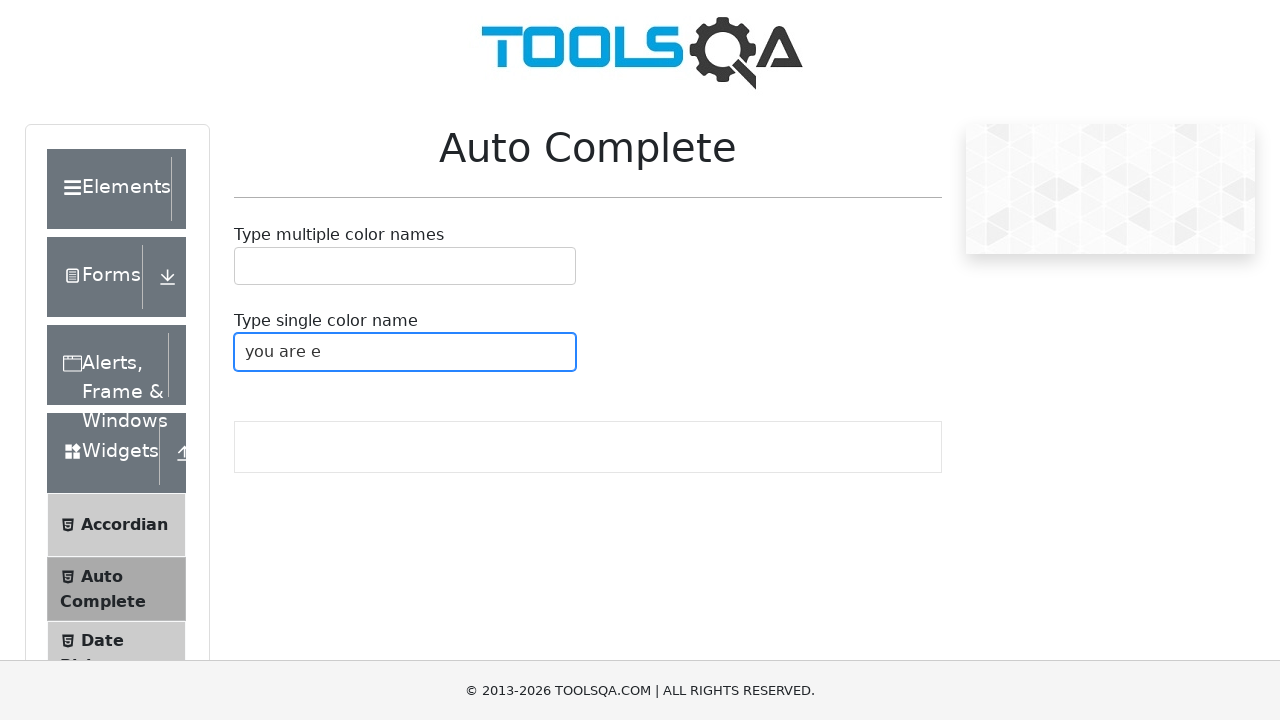

Typed 'xceptional' to complete the text 'You are Exceptional'
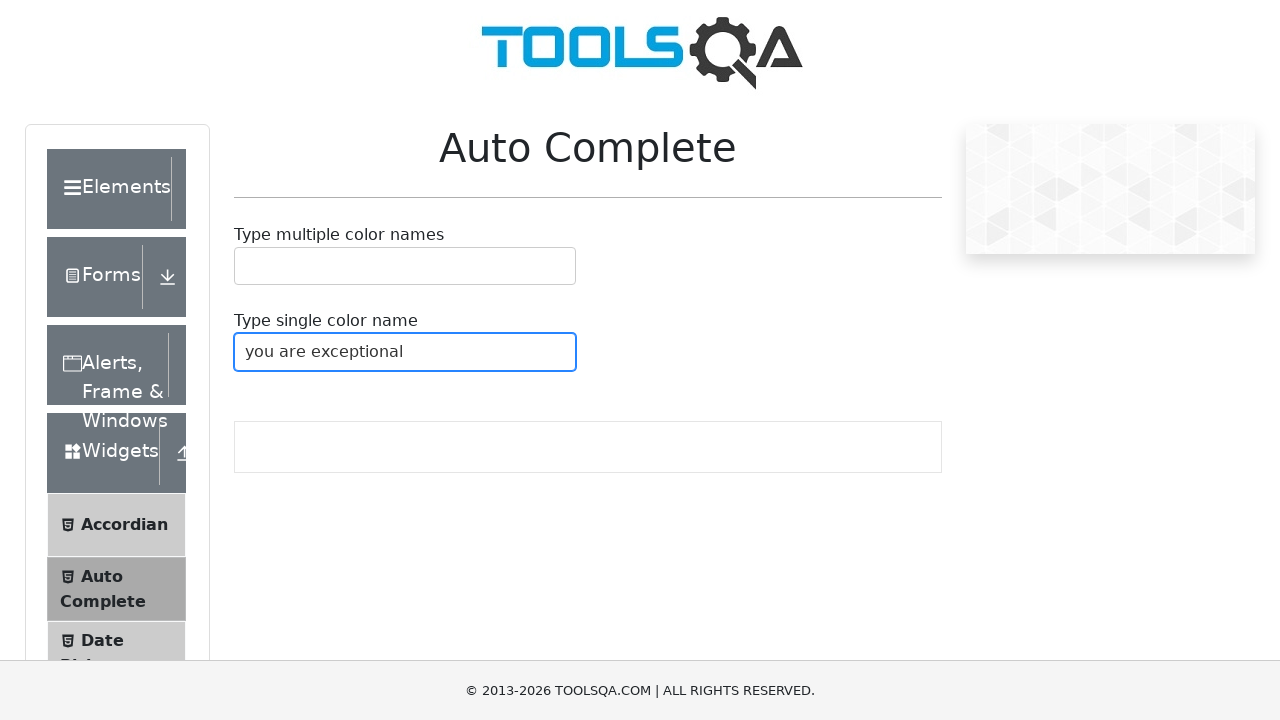

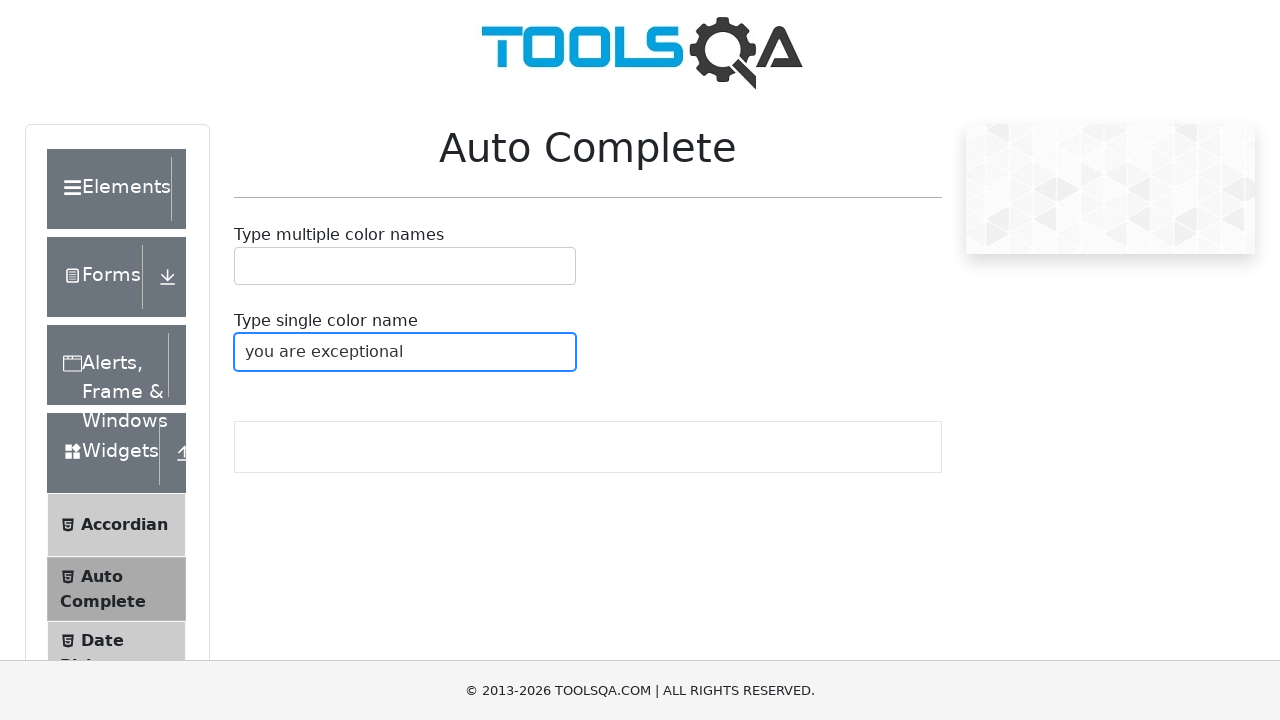